Tests that clicking the access button without filling required fields triggers validation on the BugBank application

Starting URL: https://bugbank.netlify.app/#

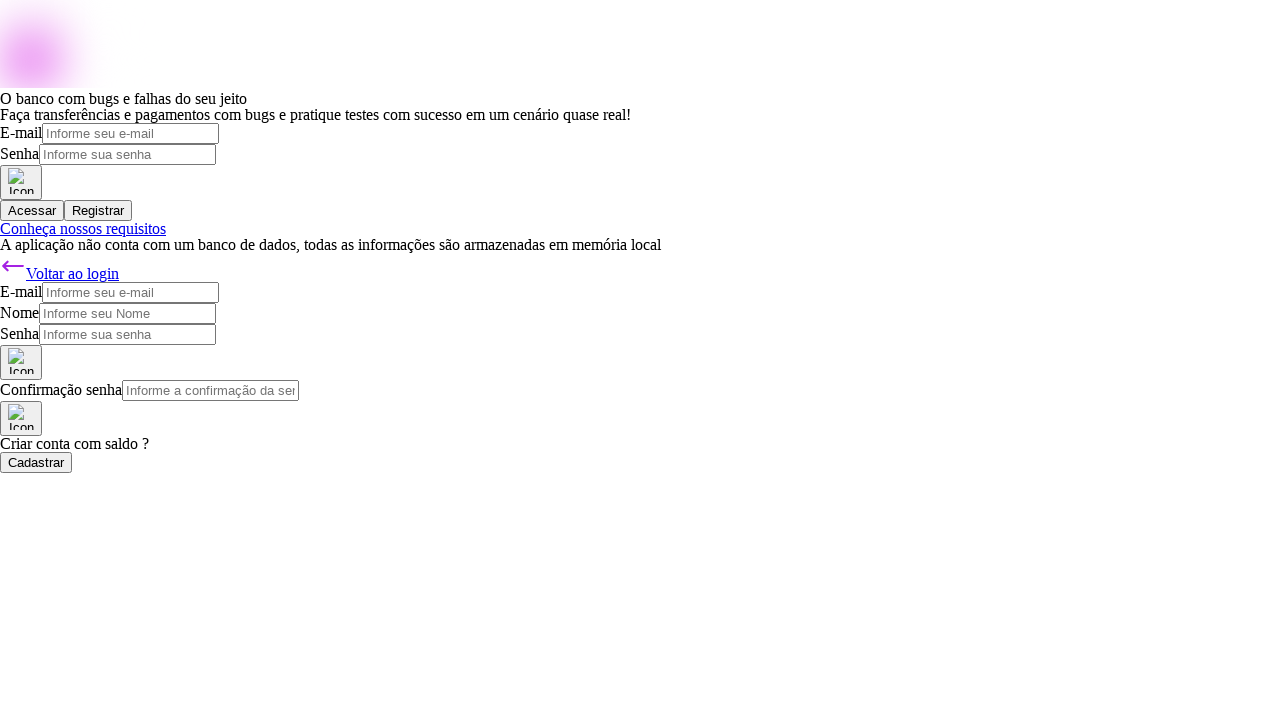

Navigated to BugBank application
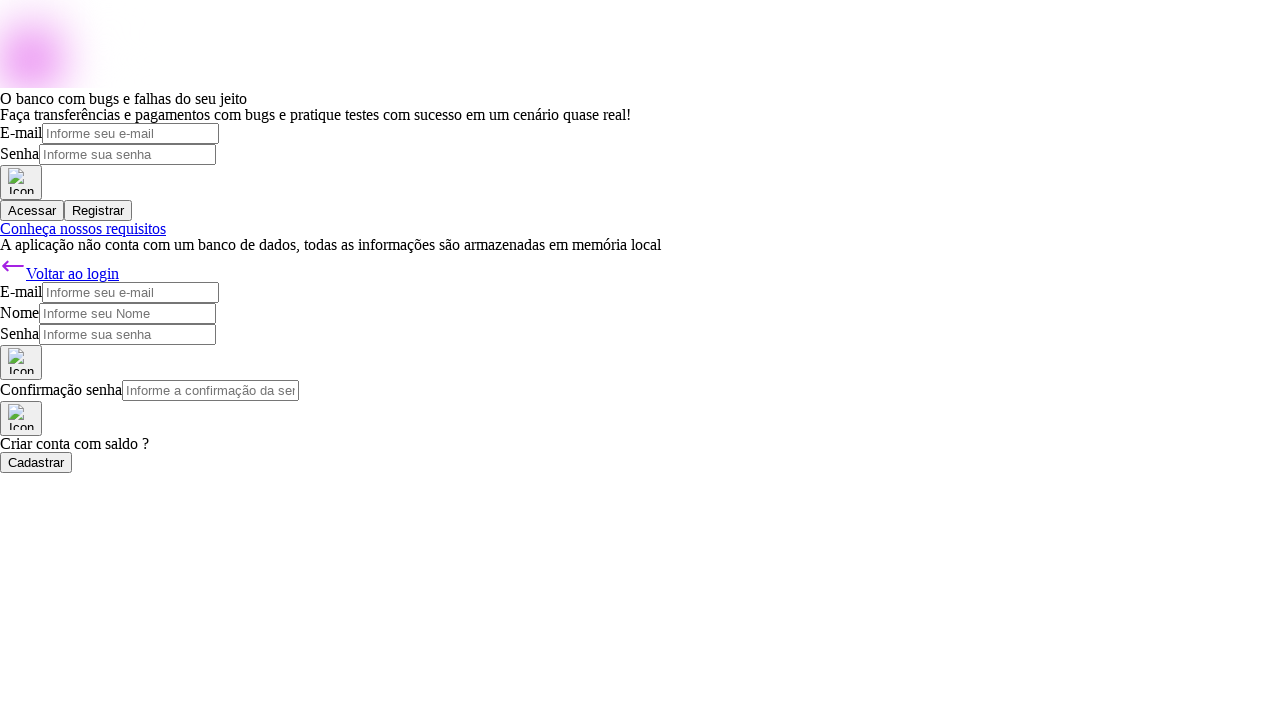

Clicked access button without filling required fields to trigger validation at (32, 210) on xpath=//*[@id="__next"]/div/div[2]/div/div[1]/form/div[3]/button[1]
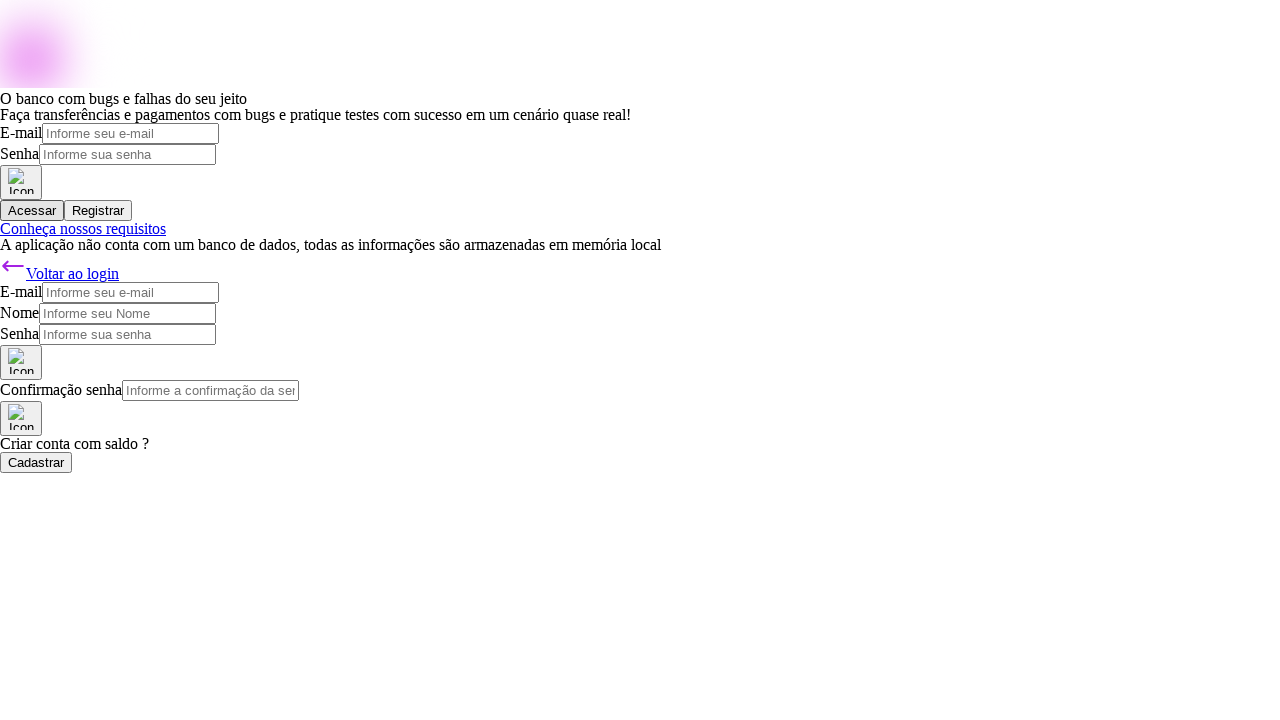

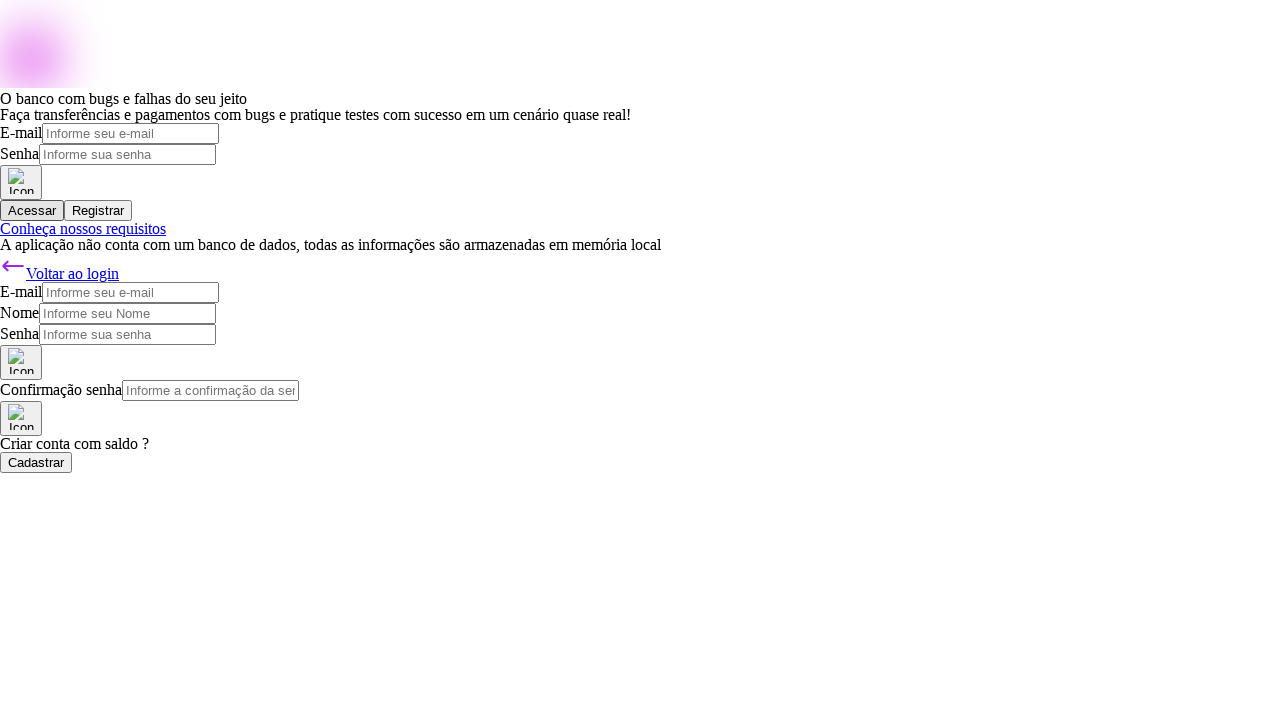